Randomly selects two checkboxes from the available checkbox options

Starting URL: https://codenboxautomationlab.com/practice/

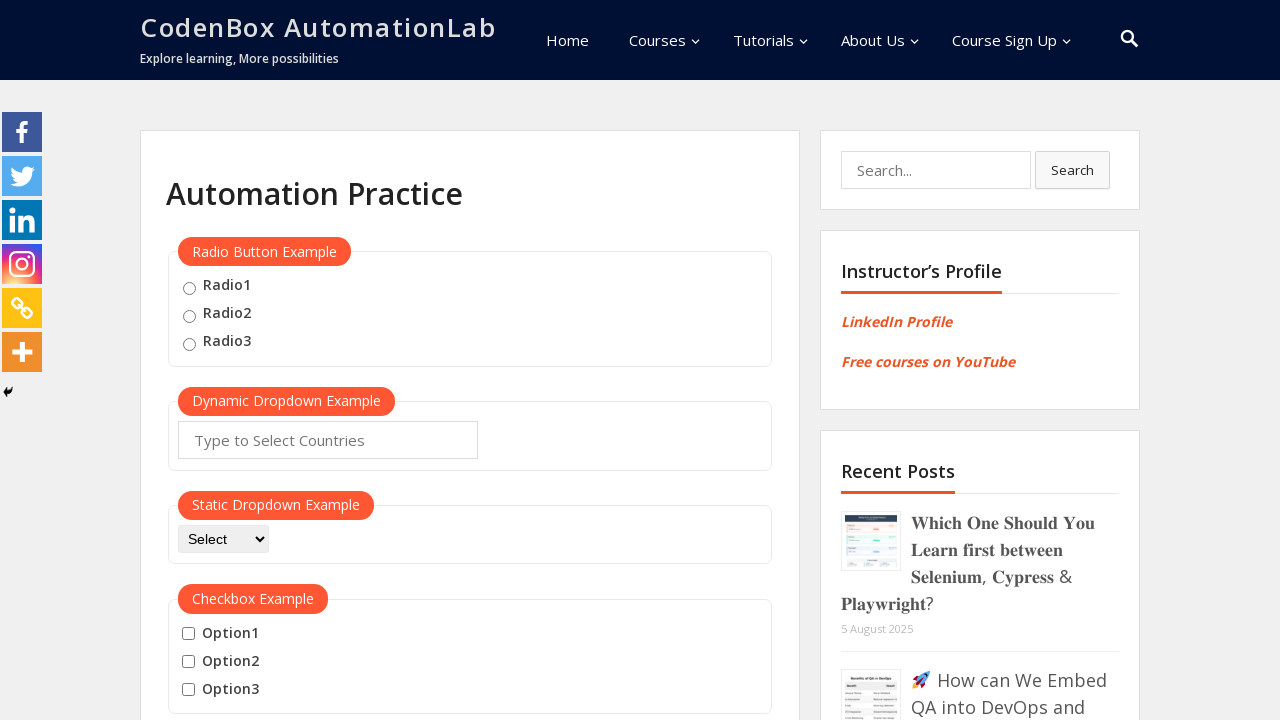

Waited for checkboxes to be visible on the page
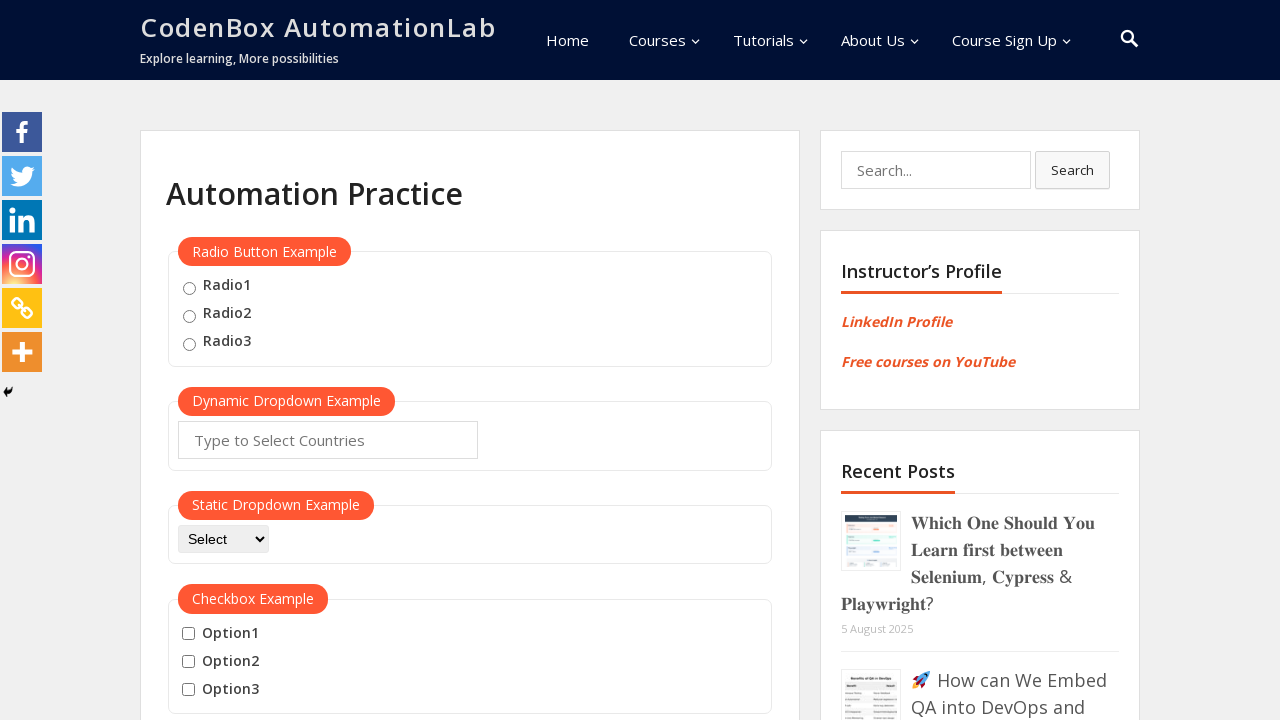

Selected first checkbox (option1) at (188, 634) on input[type='checkbox'][value='option1']
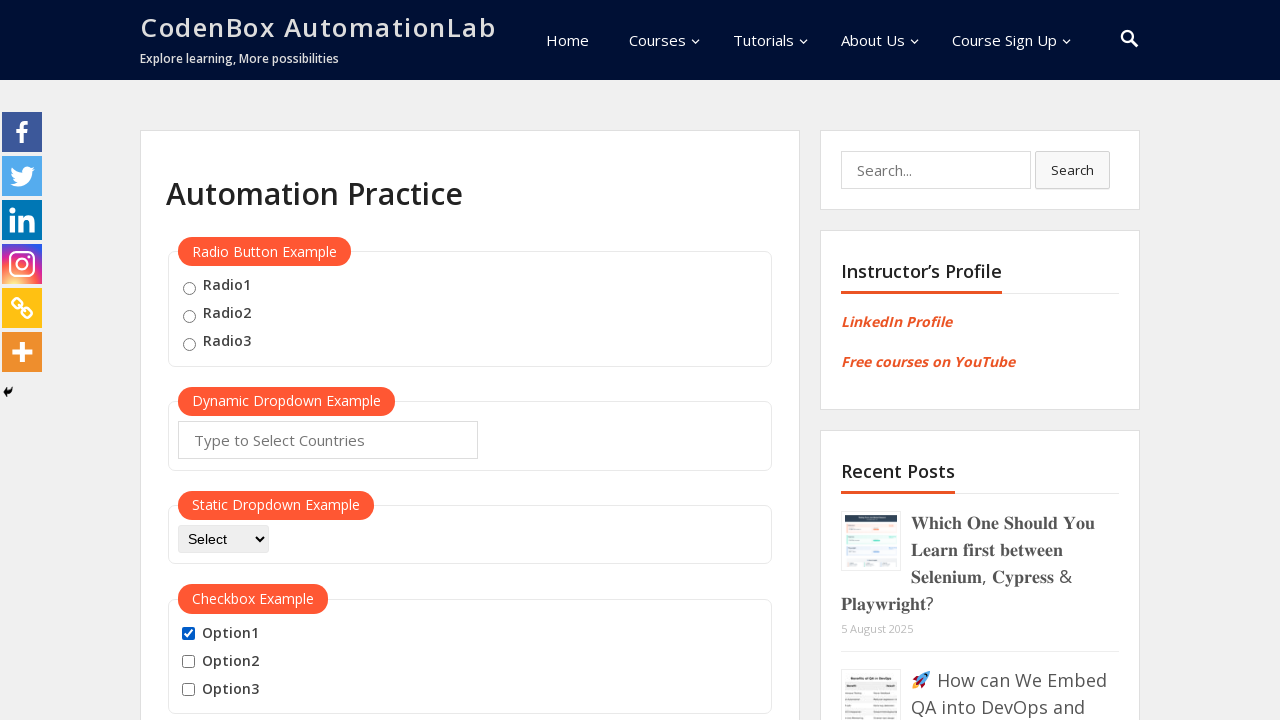

Selected third checkbox (option3) at (188, 690) on input[type='checkbox'][value='option3']
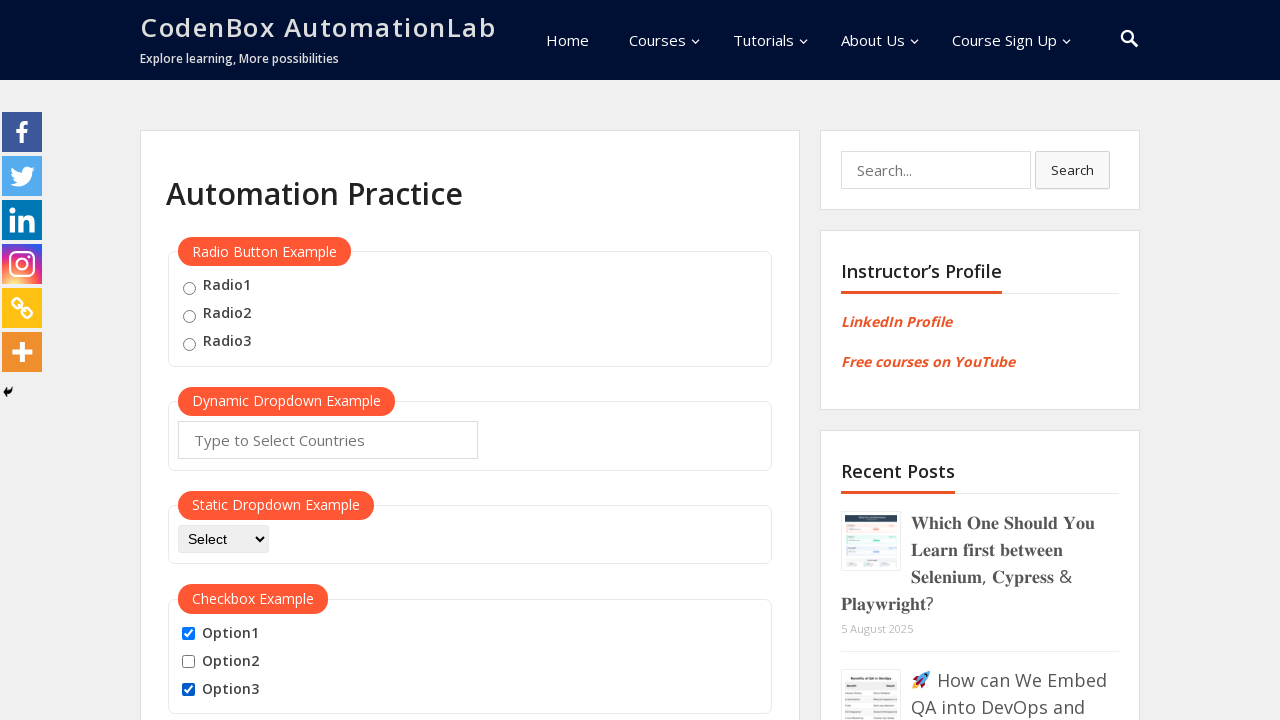

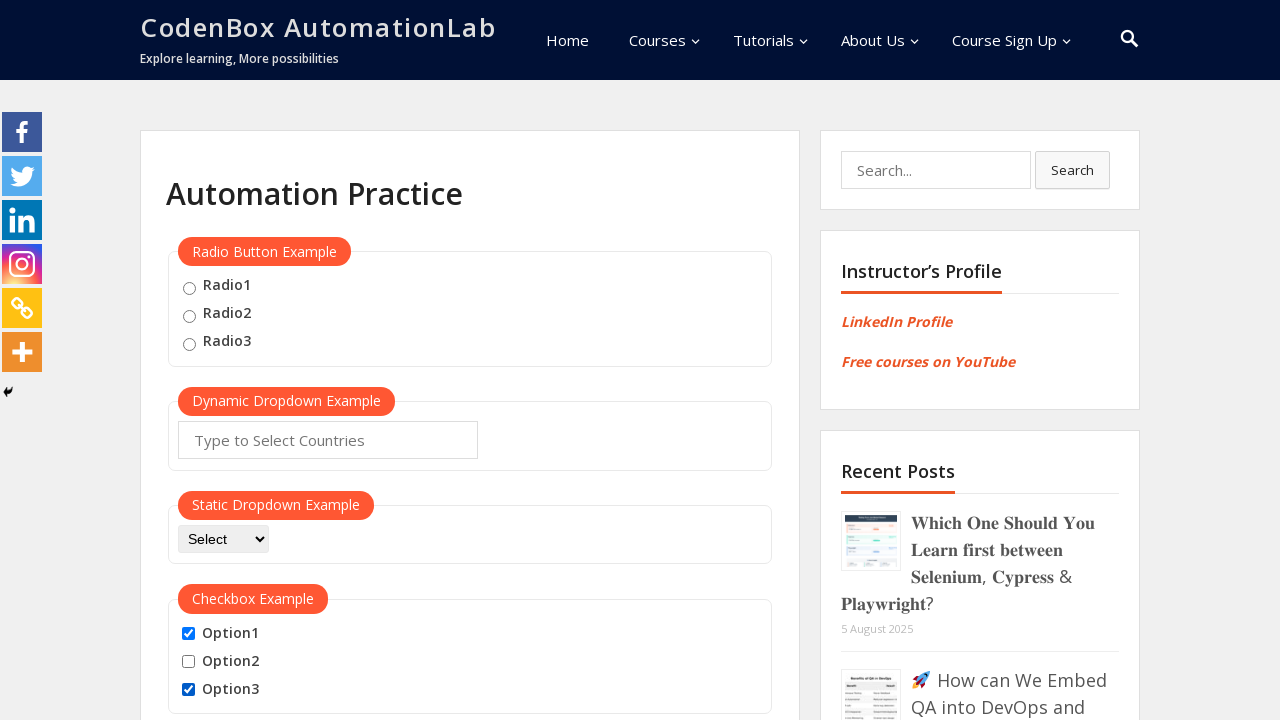